Navigates to a WooCommerce shop page and verifies that product titles are displayed on the page.

Starting URL: https://scrapeme.live/shop/

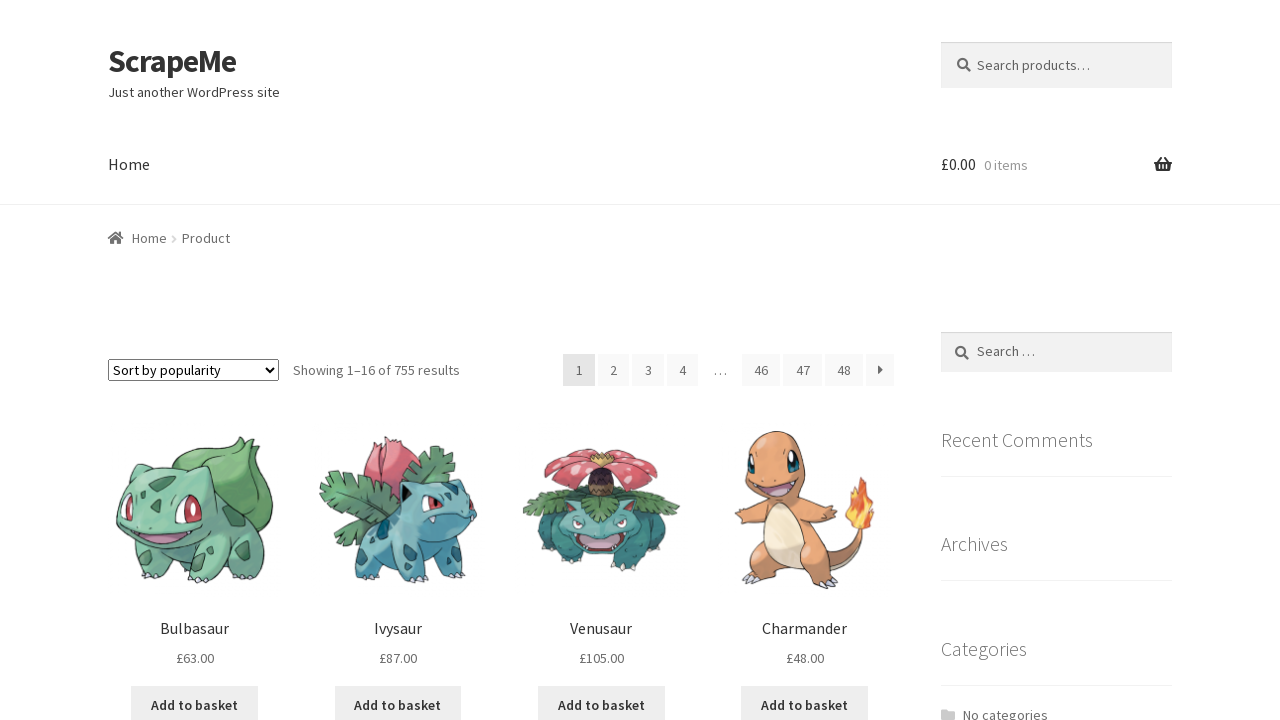

Navigated to WooCommerce shop page
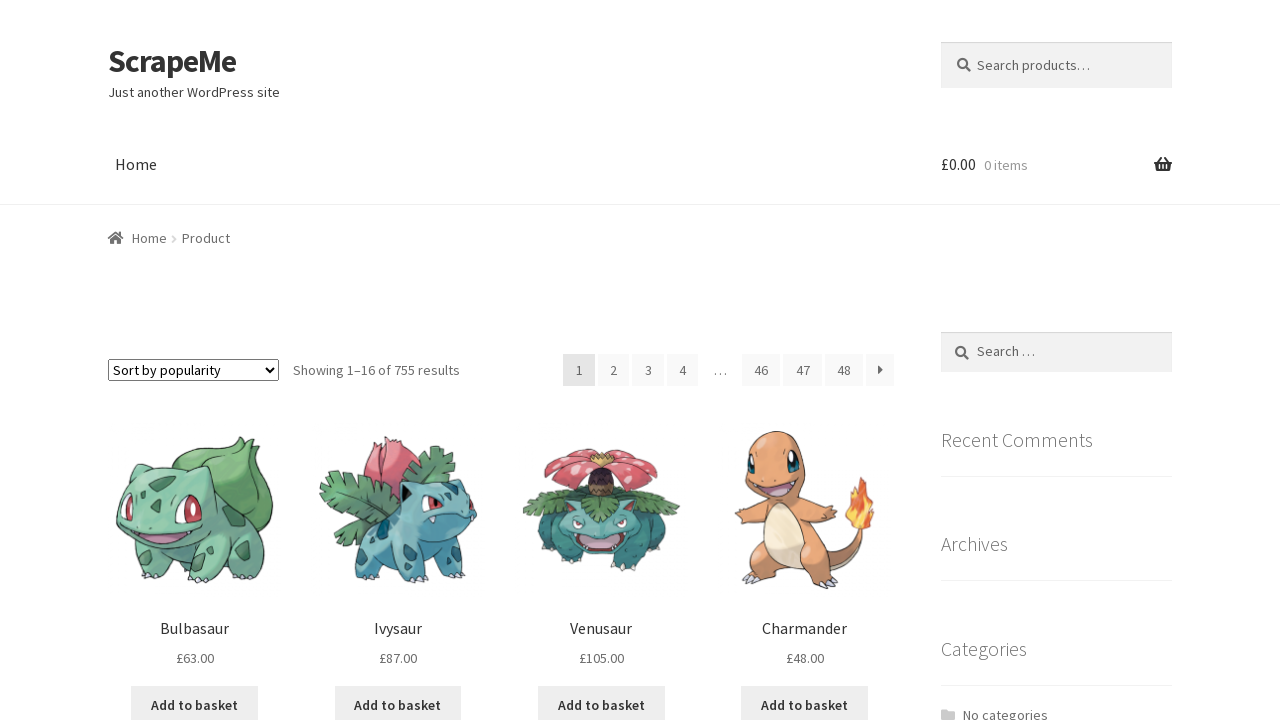

Product titles loaded on shop page
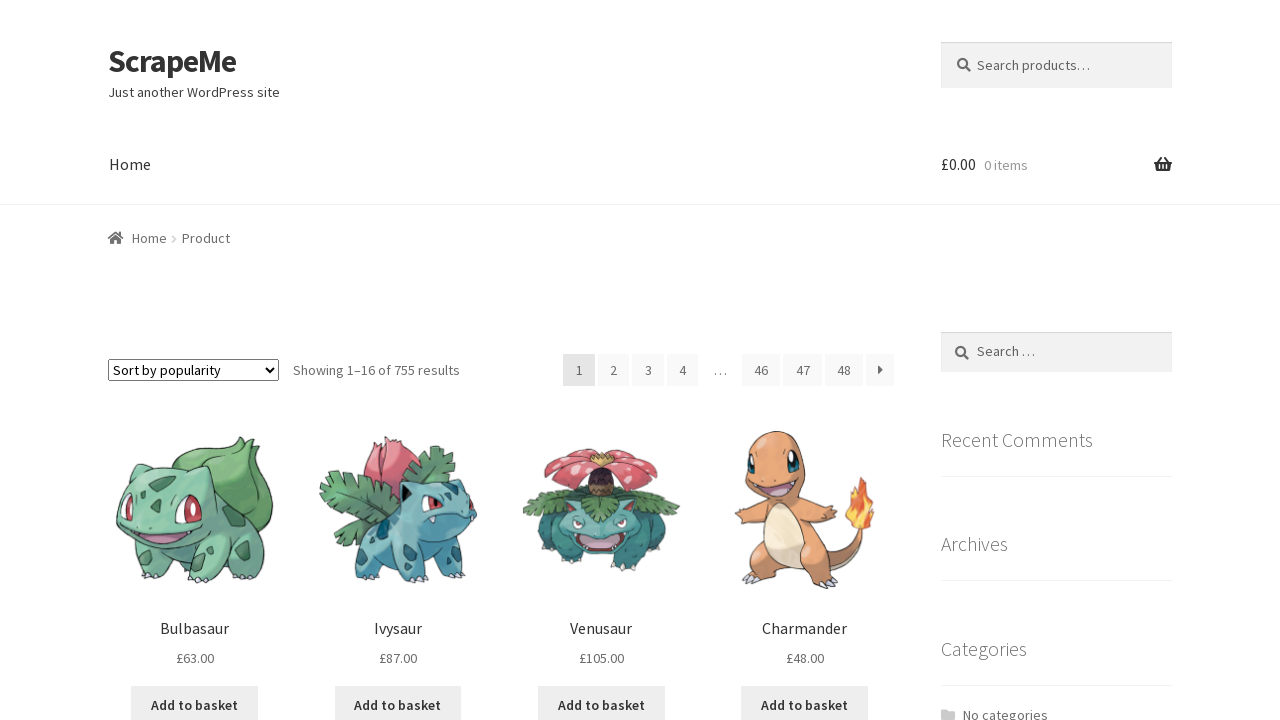

Located product title elements
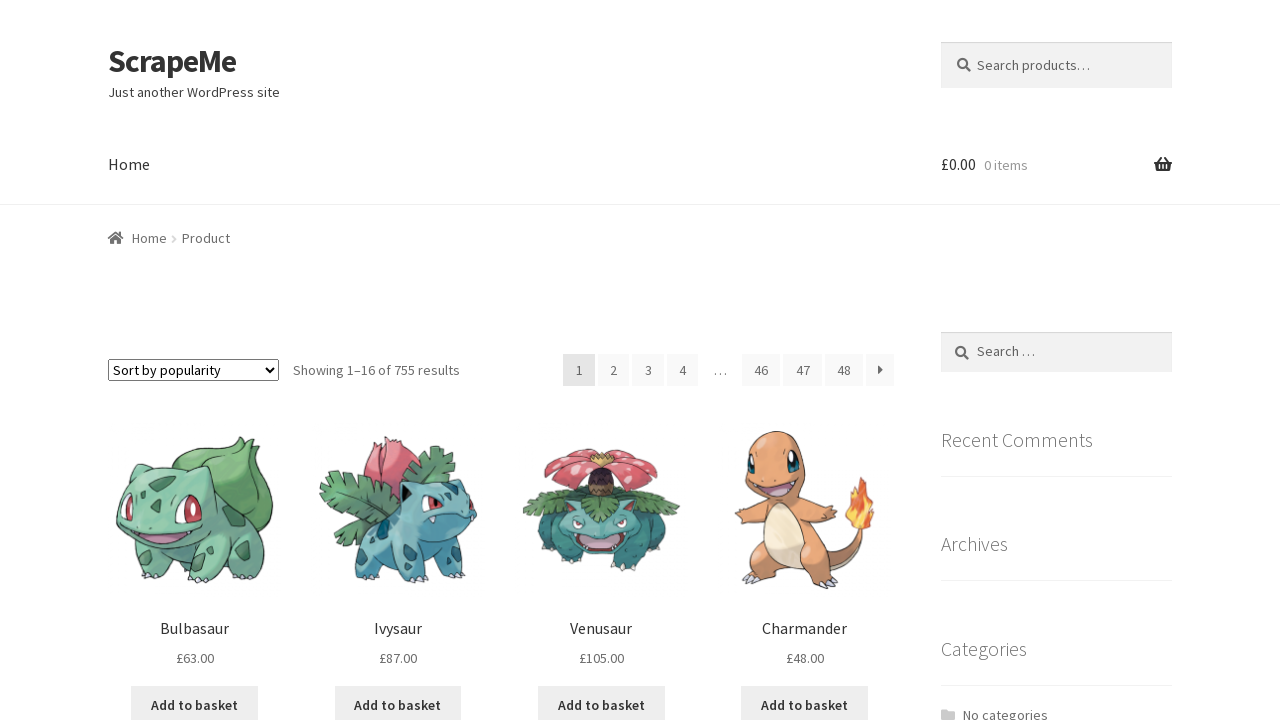

Verified that product titles are displayed on the shop page
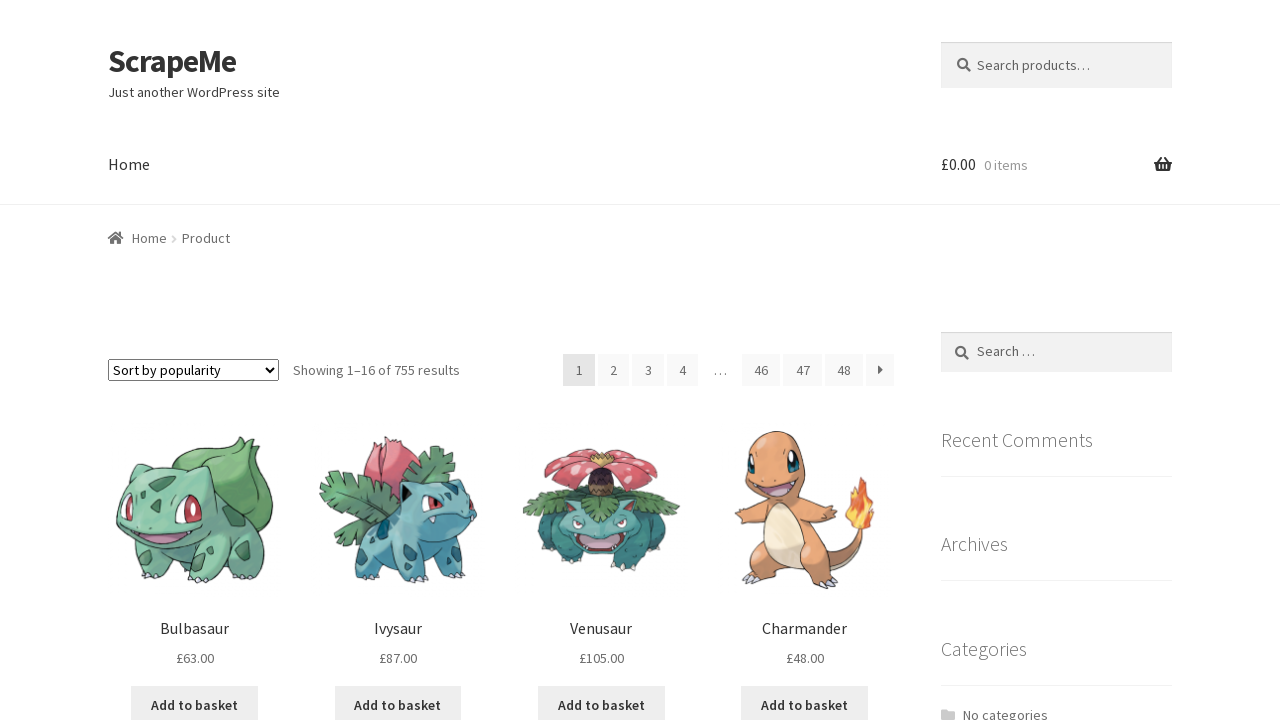

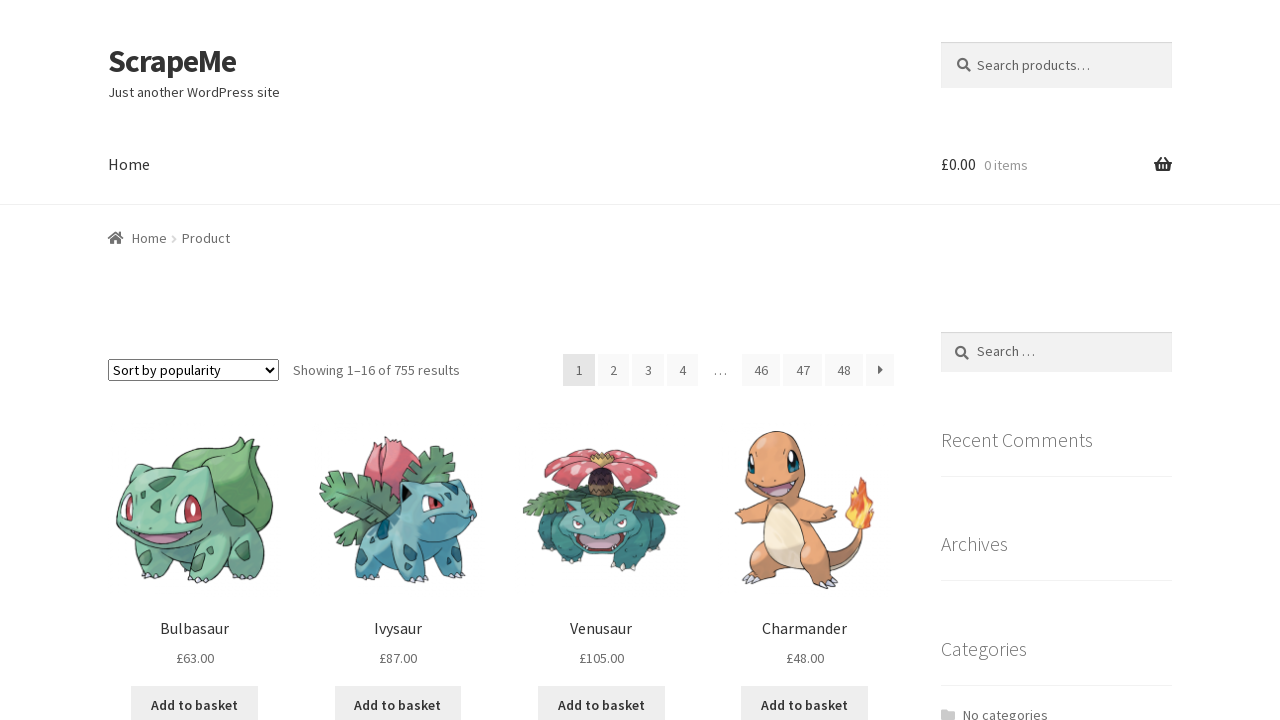